Tests various form interactions on a Selenium practice page including radio buttons, text input, checkboxes, and dropdown selection

Starting URL: https://www.tutorialspoint.com/selenium/practice/selenium_automation_practice.php

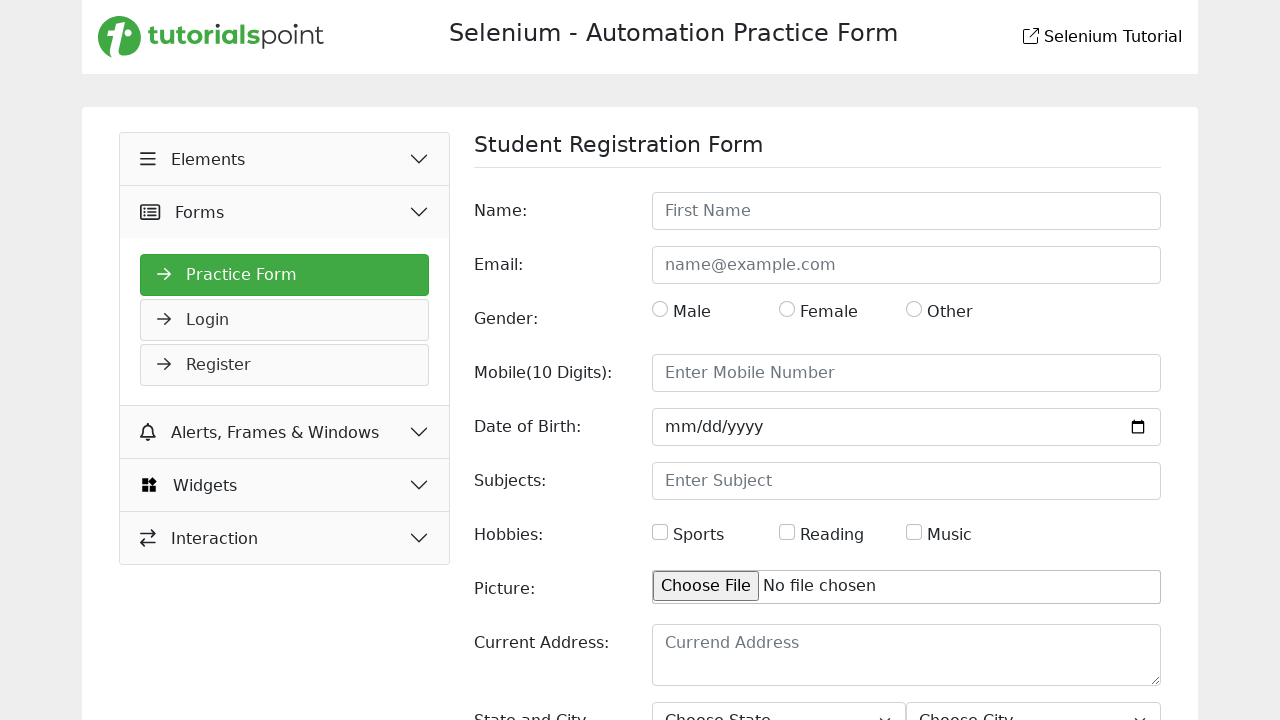

Clicked gender radio button at (660, 309) on xpath=//*[@id='gender']
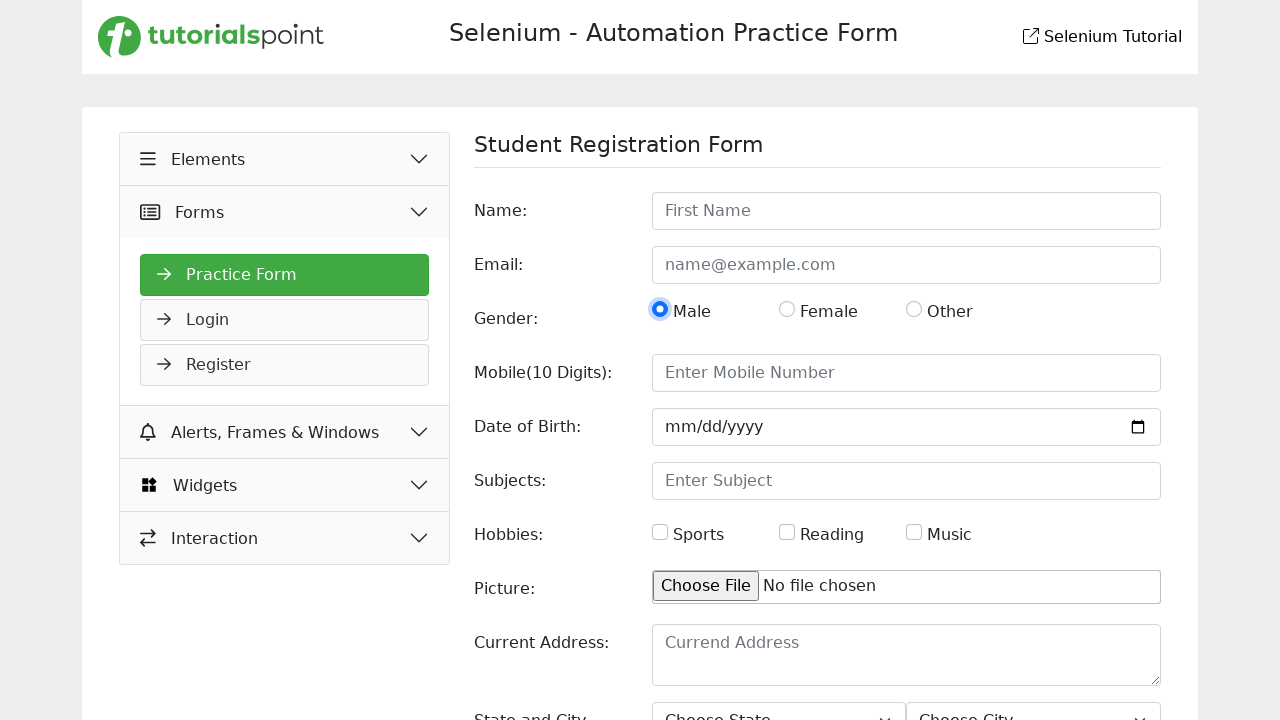

Filled name field with 'ACBC32r' on //*[@id='name']
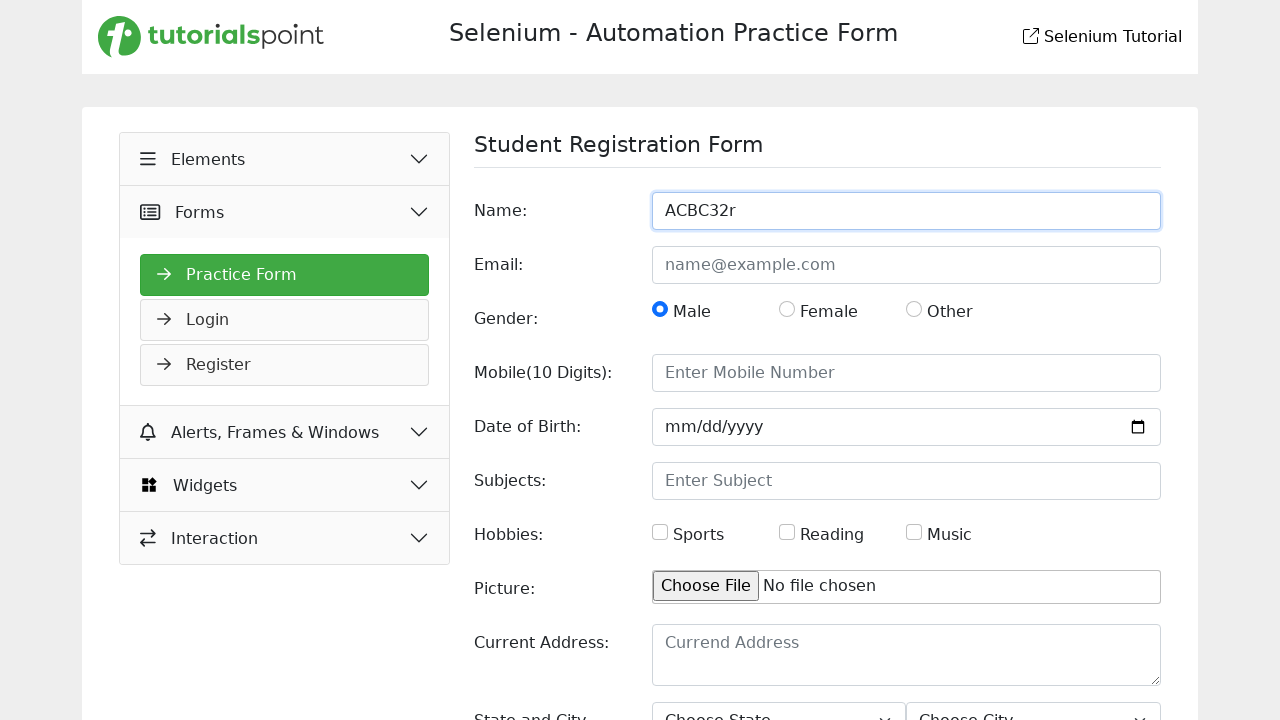

Scrolled down 250 pixels to make checkbox visible
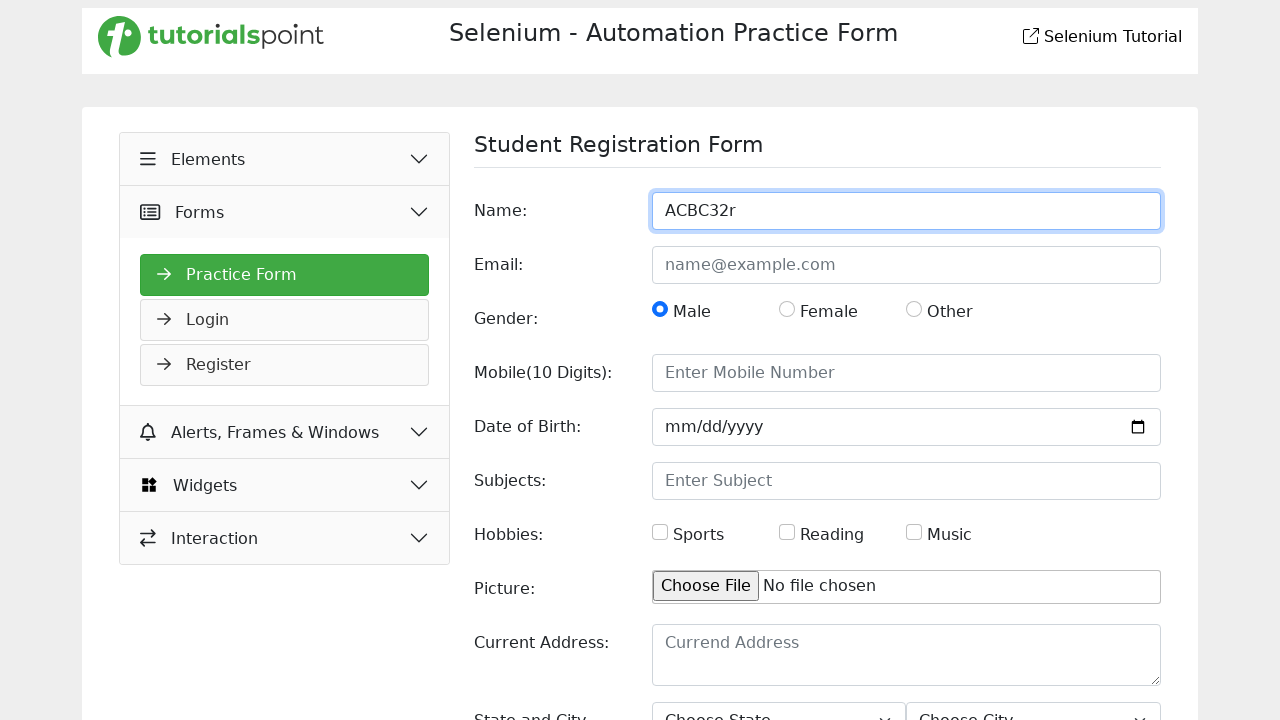

Clicked sports checkbox at (660, 378) on xpath=//*[@id='hobbies']
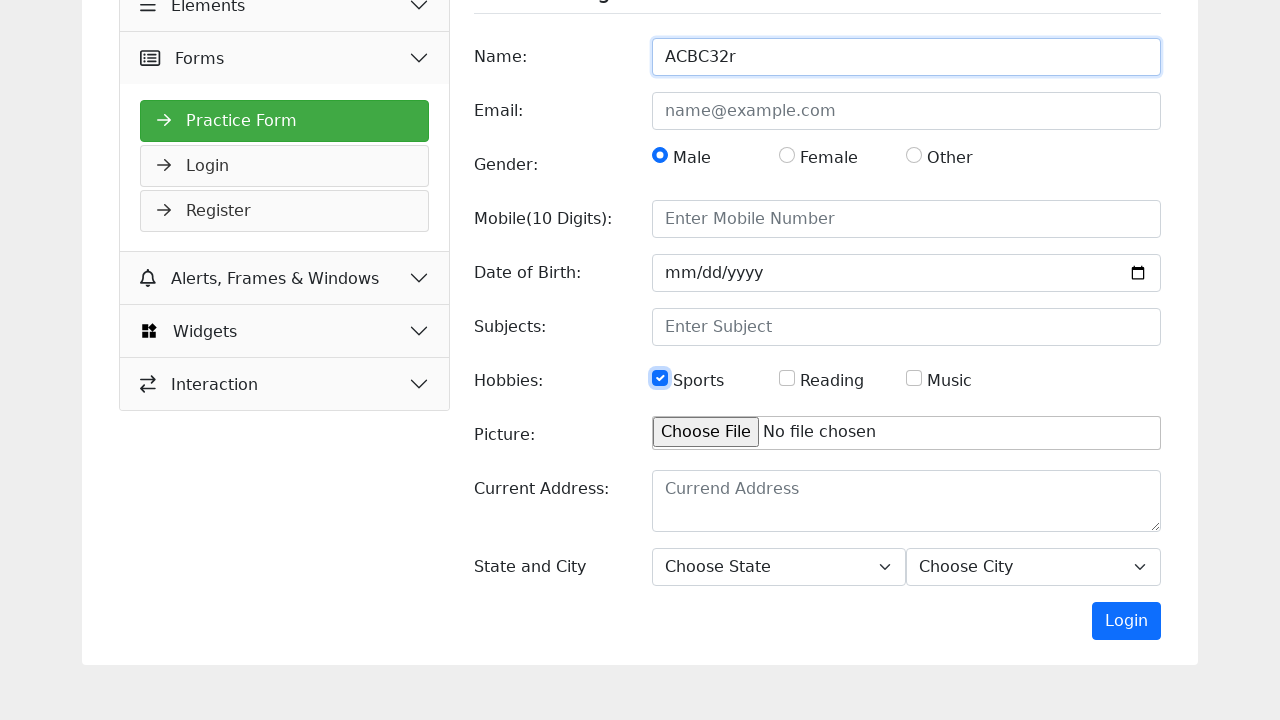

Selected 'NCR' from state dropdown by label on //*[@id='state']
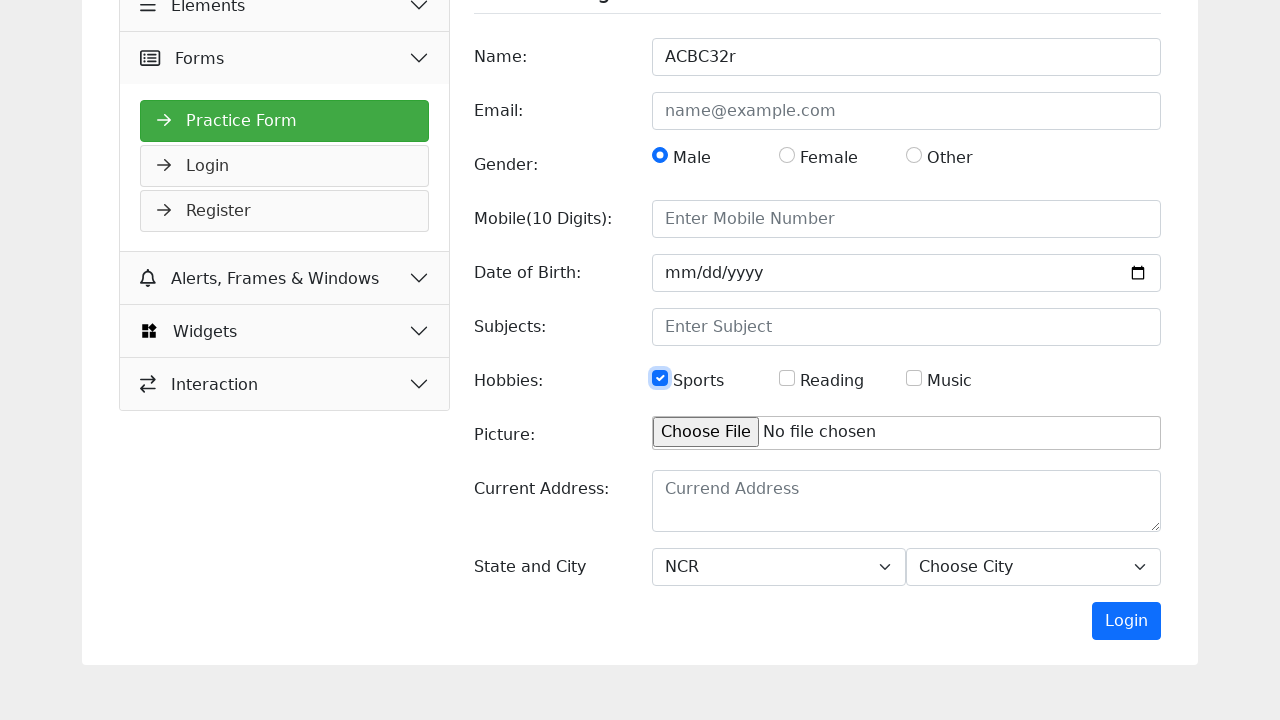

Selected state dropdown option at index 2 on //*[@id='state']
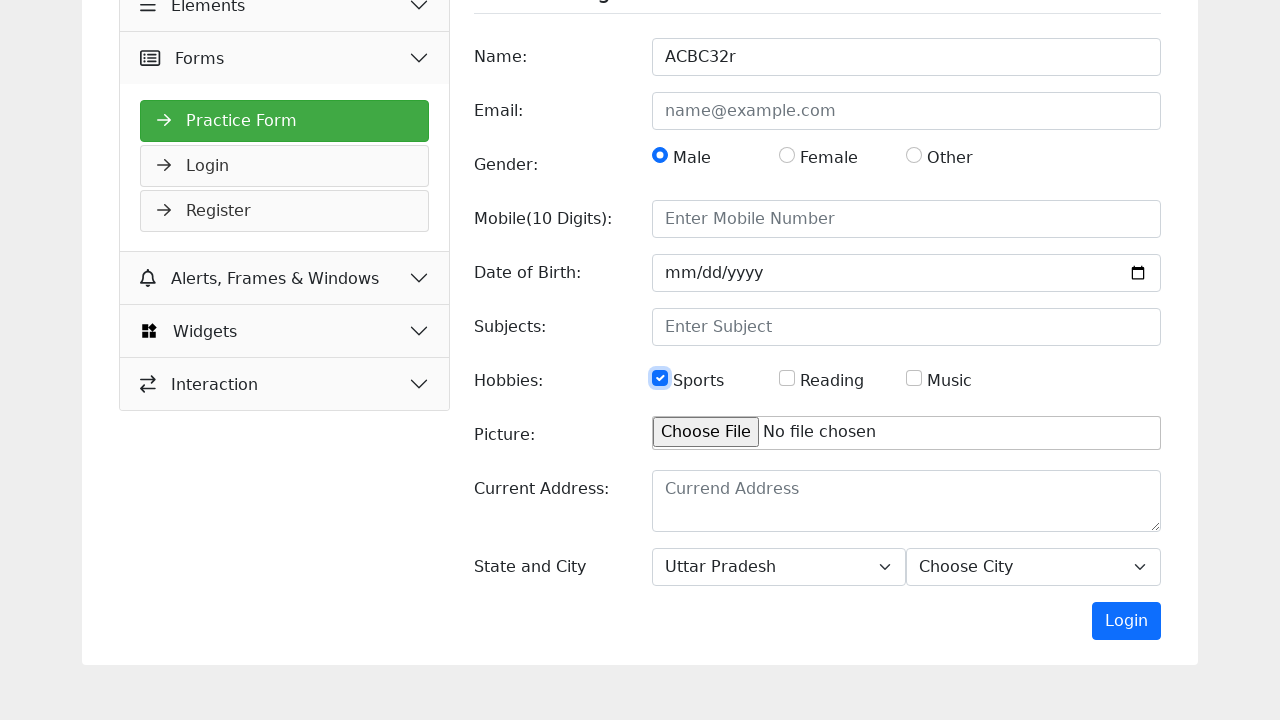

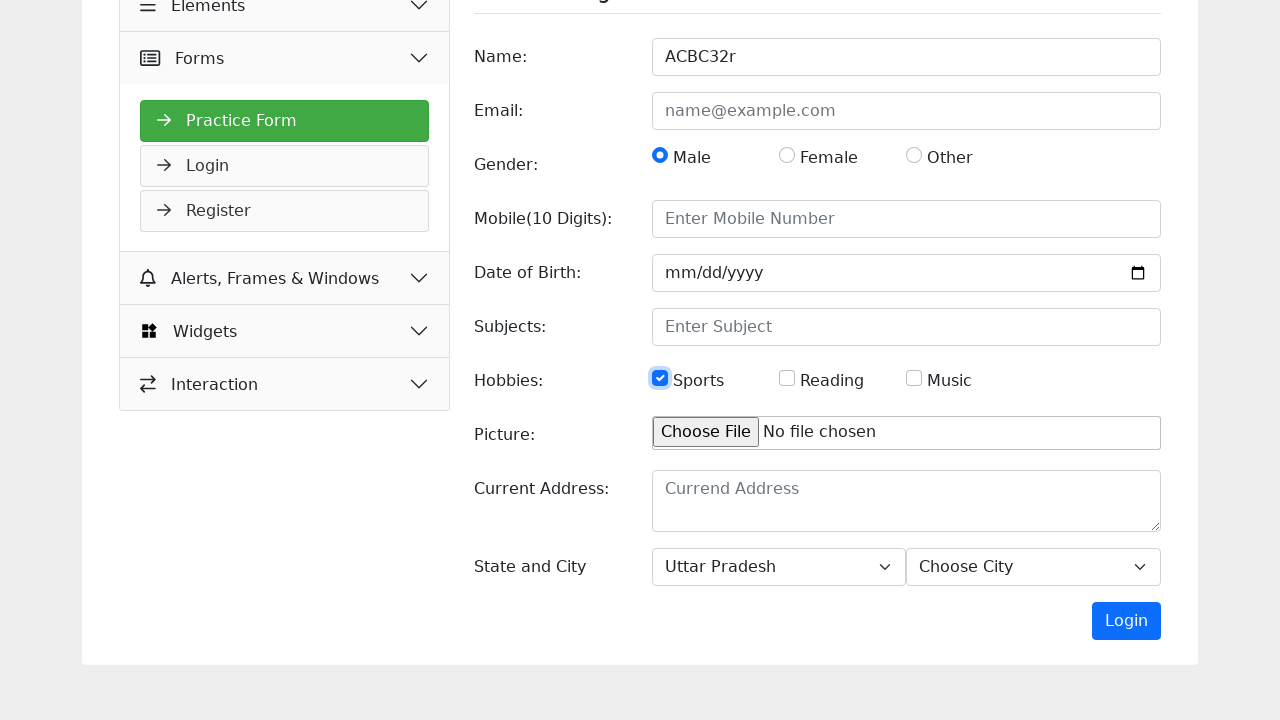